Tests clicking on a navigation link on the Leafground dashboard page, which is a practice website for Selenium testing

Starting URL: https://www.leafground.com/dashboard.xhtml

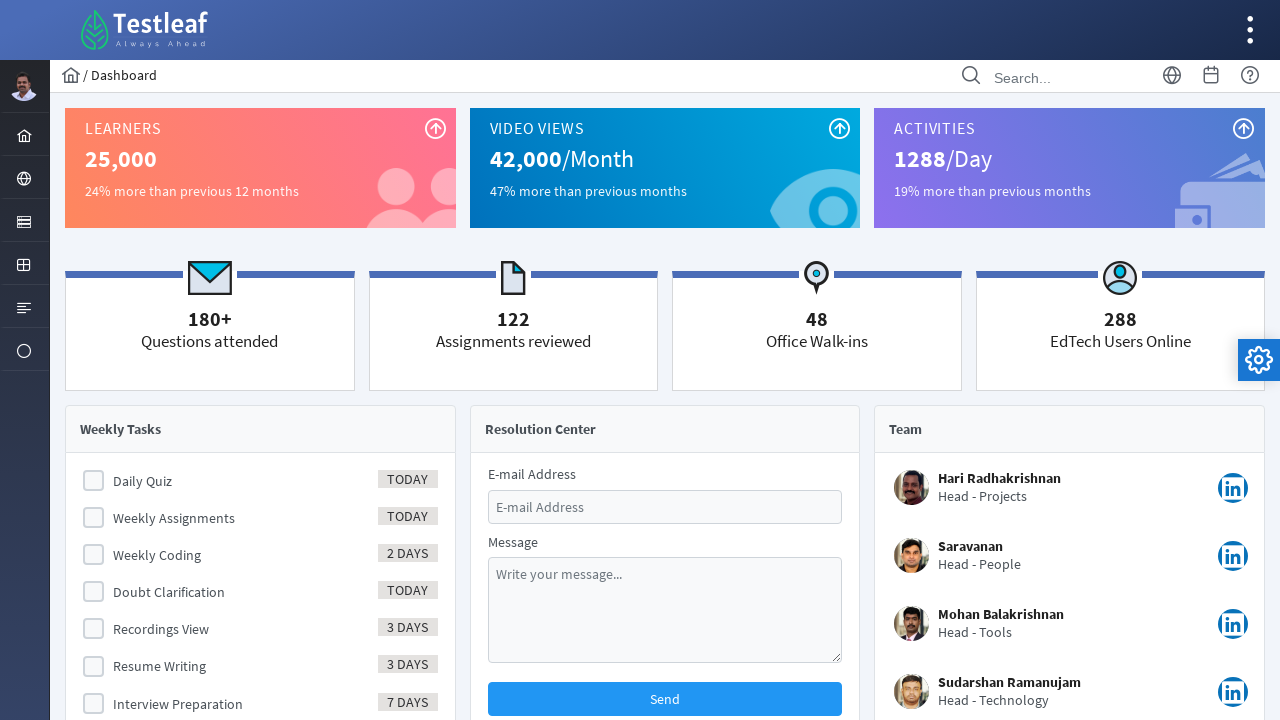

Navigated to Leafground dashboard page
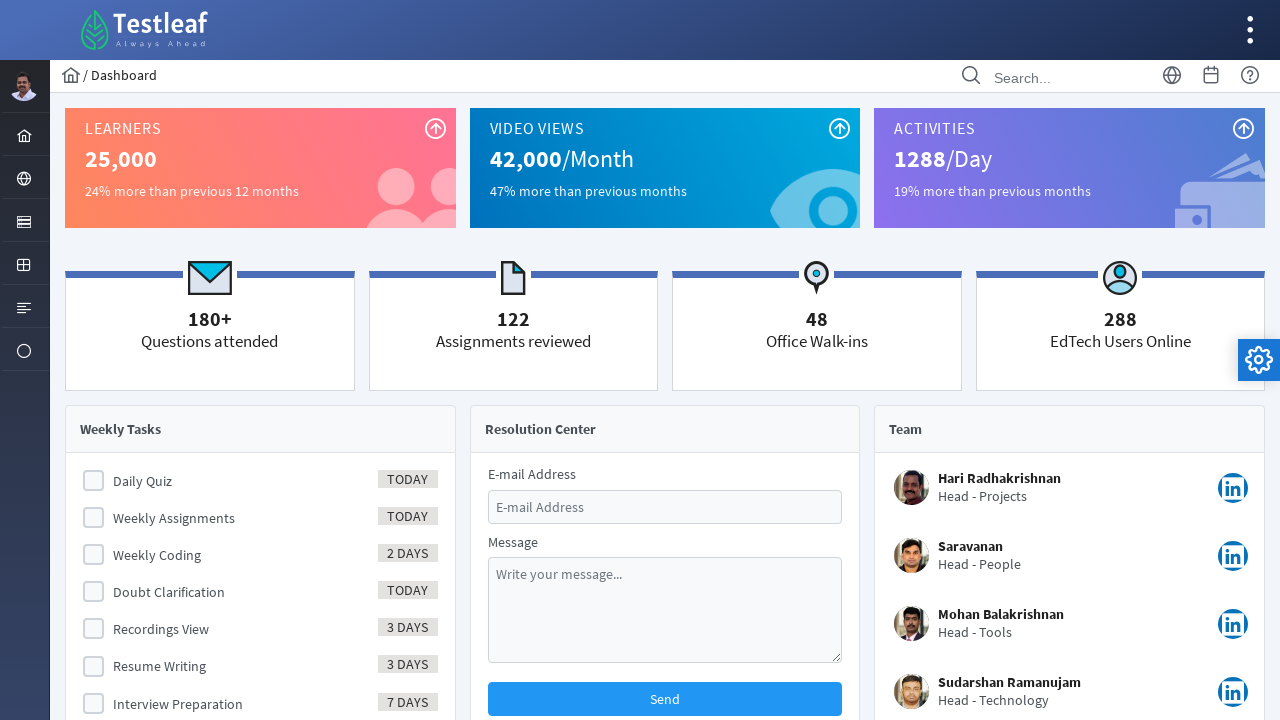

Clicked on navigation link on Leafground dashboard at (24, 134) on xpath=//*[@id='menuform:j_idt38']/a
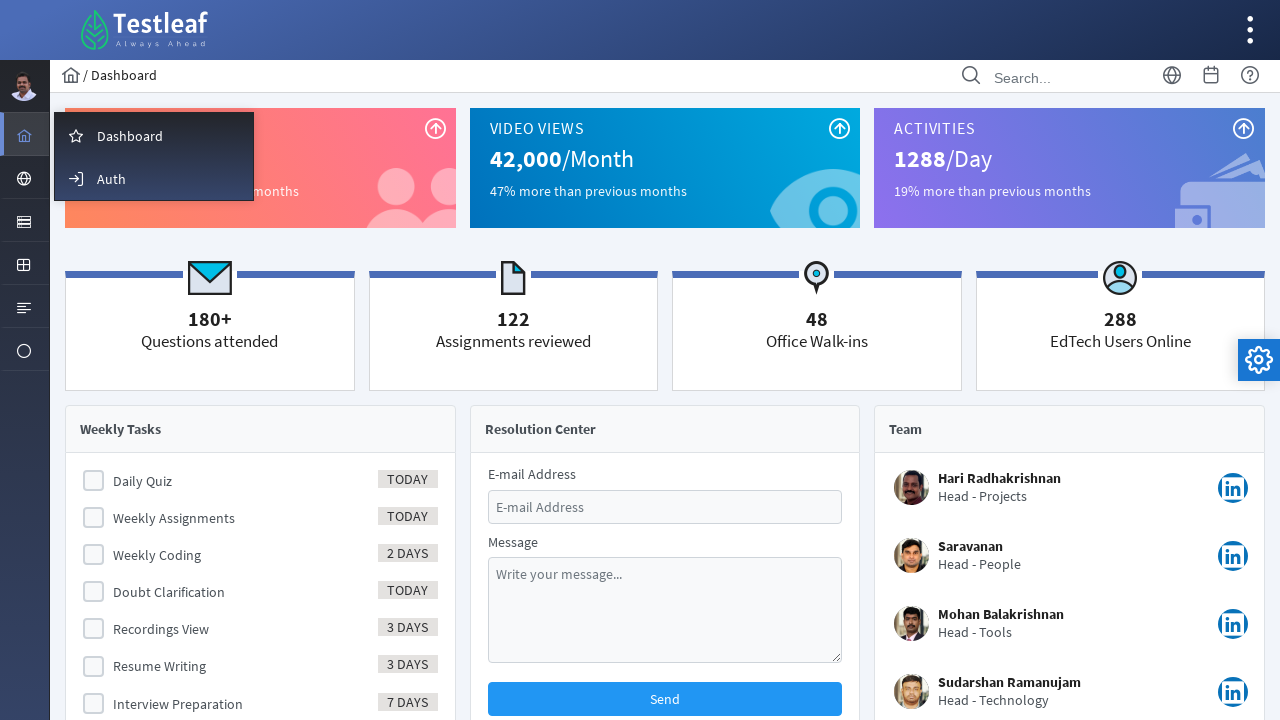

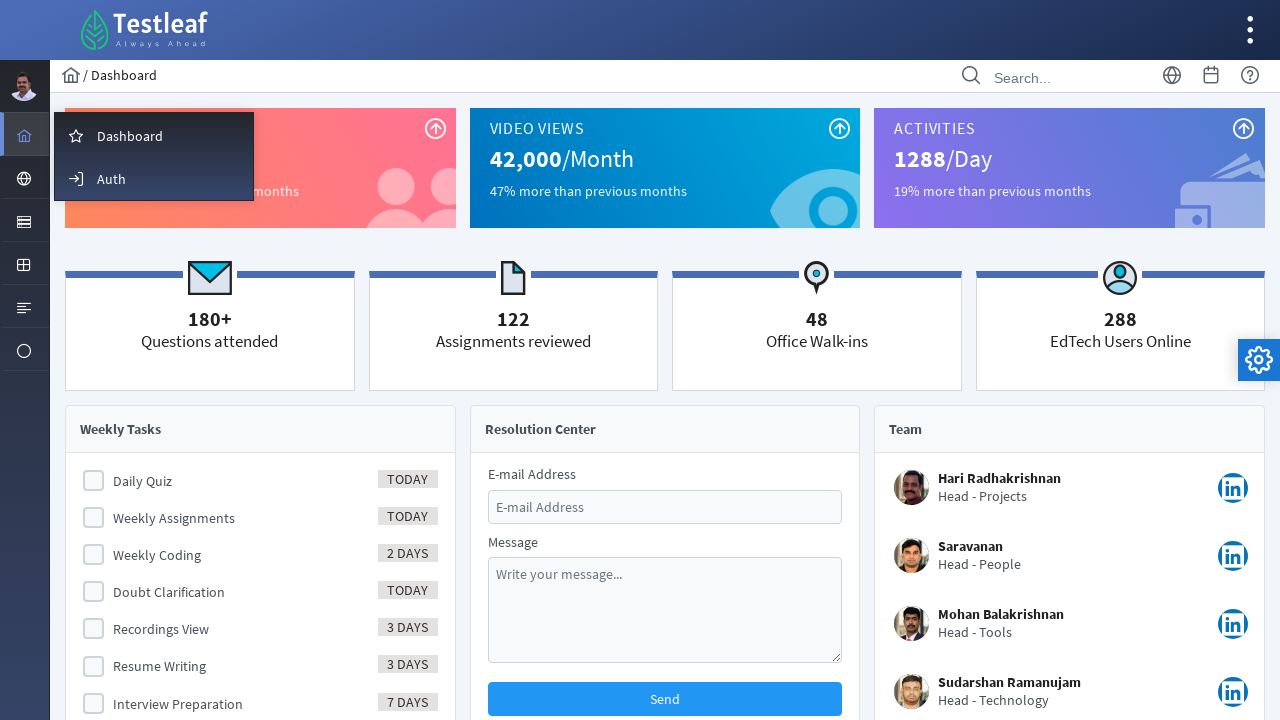